Tests window switching functionality by clicking a link that opens a new window, extracting text from the new window, and using it in the original window's form field

Starting URL: https://rahulshettyacademy.com/loginpagePractise/

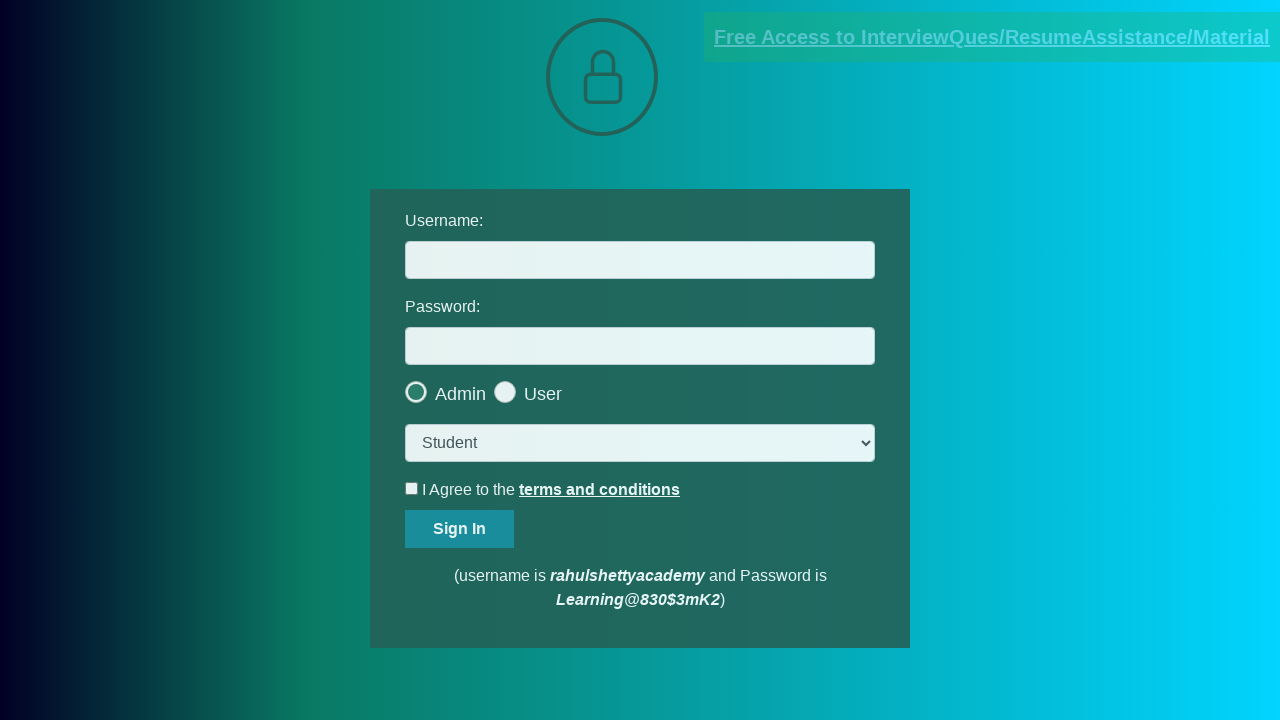

Clicked blinking text link to open new window at (992, 37) on .blinkingText
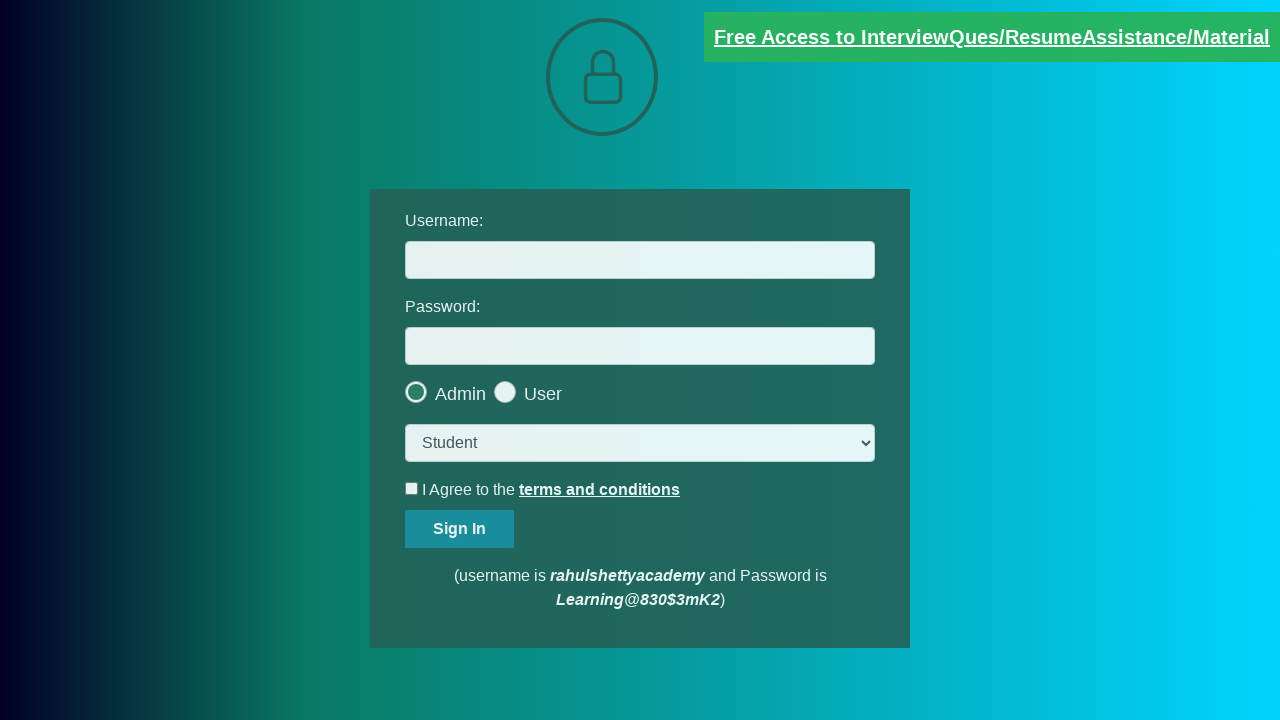

New window/tab opened and captured
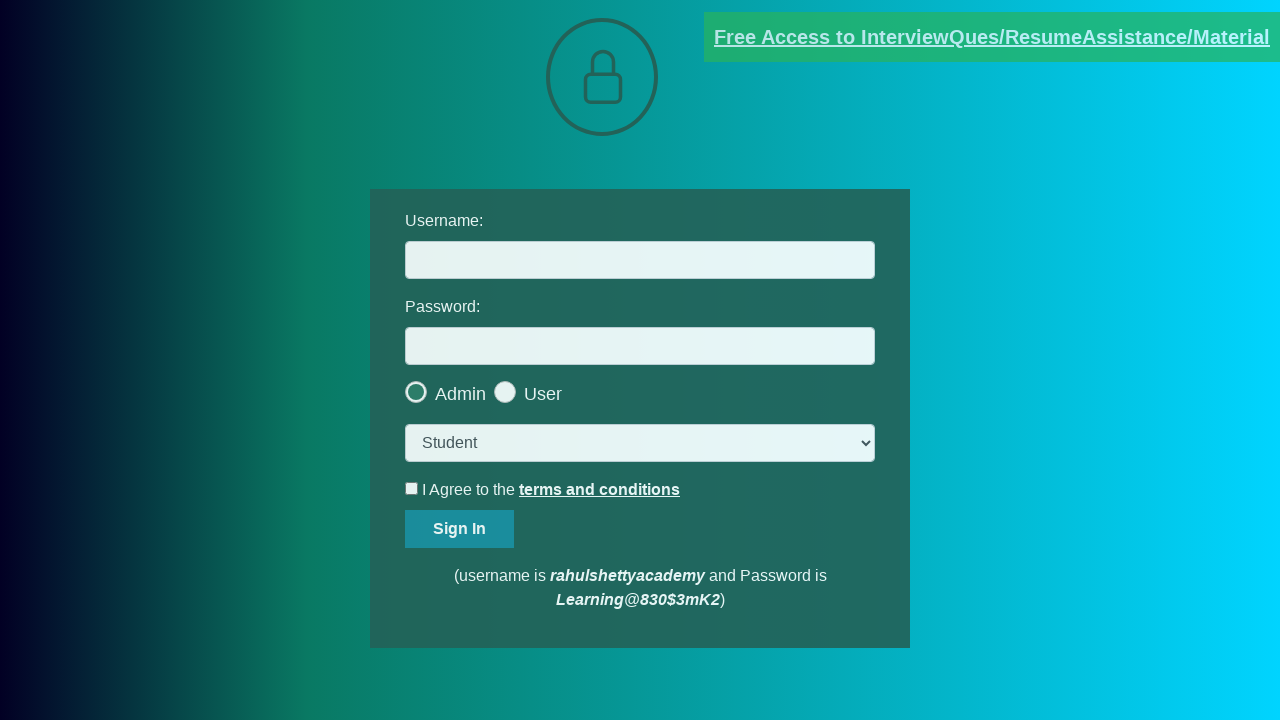

Extracted email text from new window: mentor@rahulshettyacademy.com
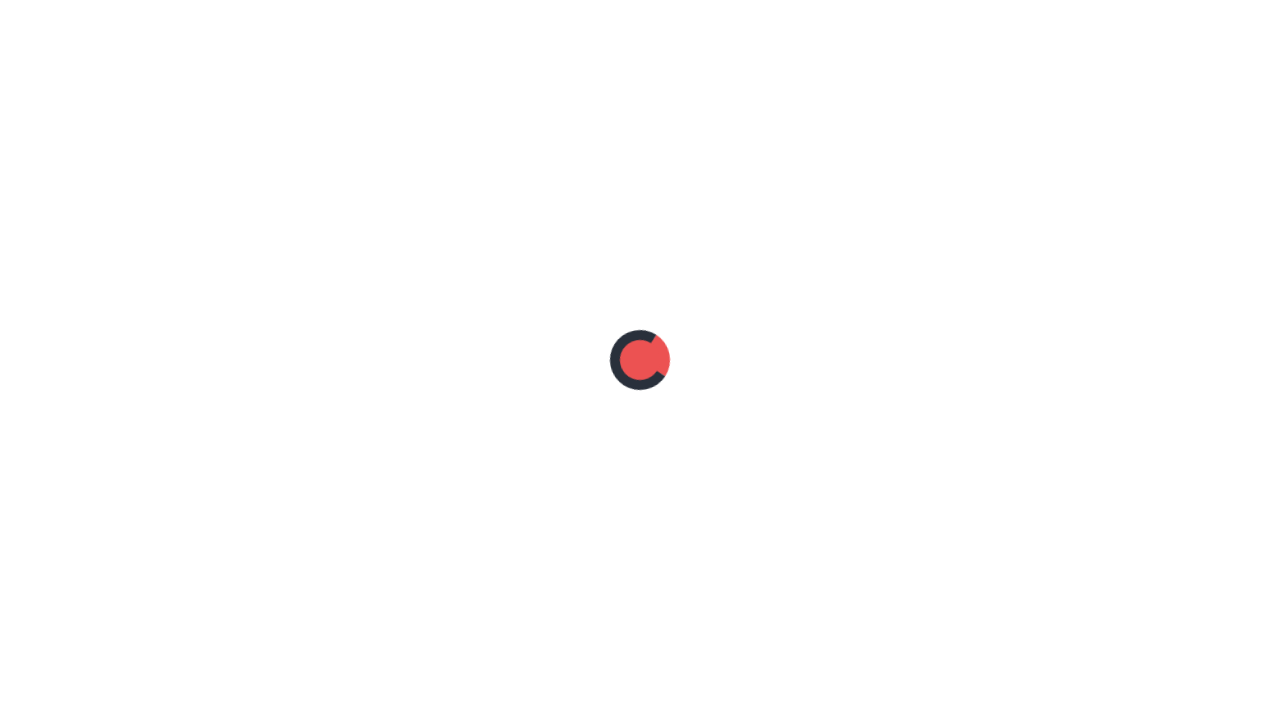

Filled username field with extracted email: mentor@rahulshettyacademy.com on #username
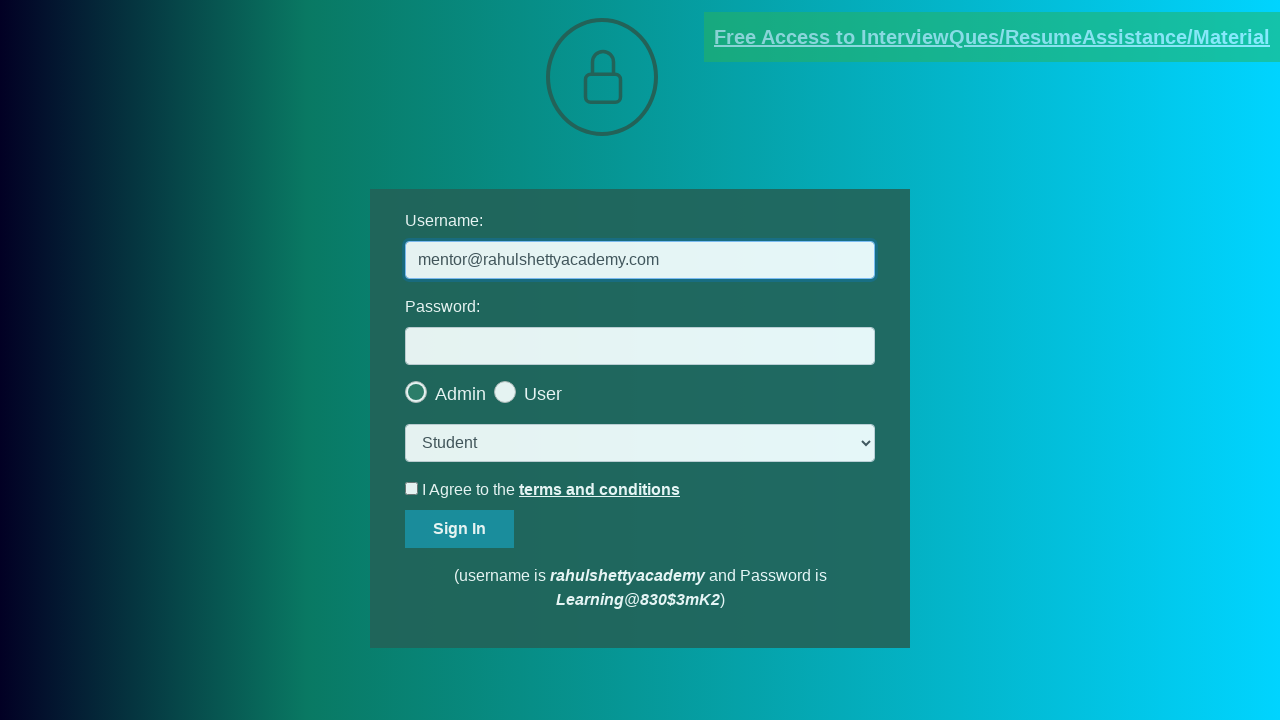

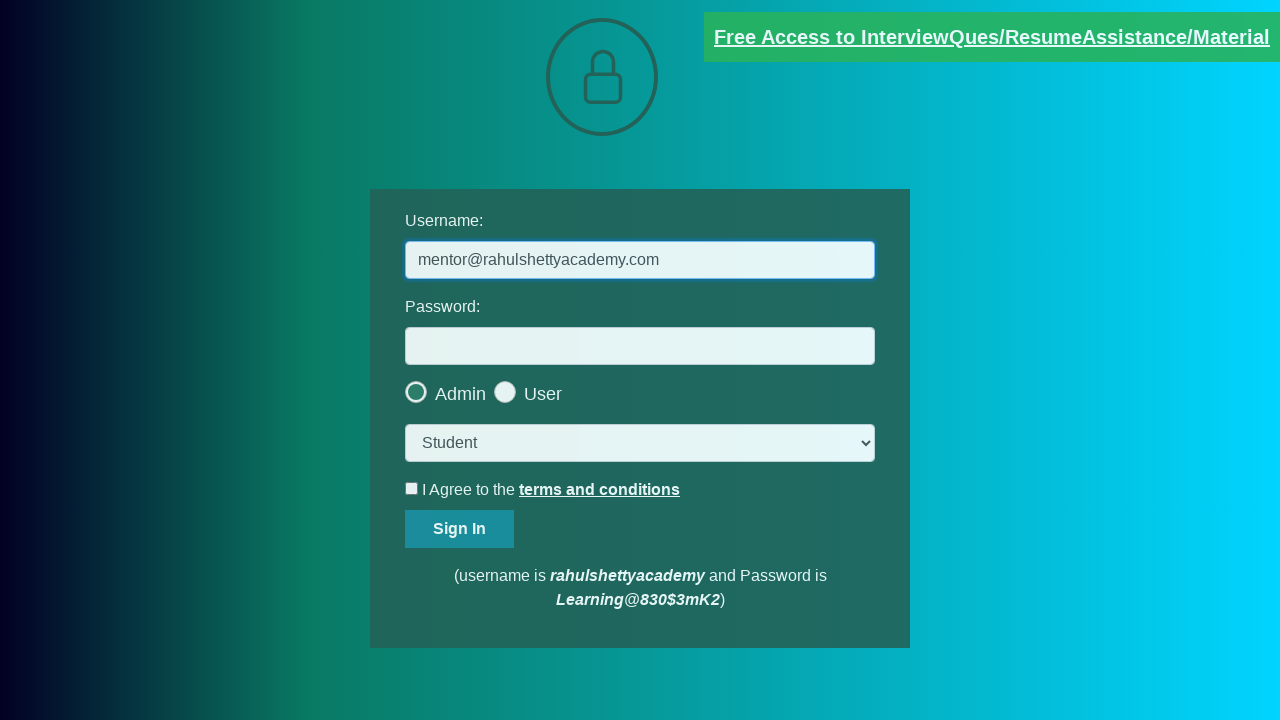